Tests the date picker input by clearing the existing value and entering a new date

Starting URL: https://demoqa.com/date-picker

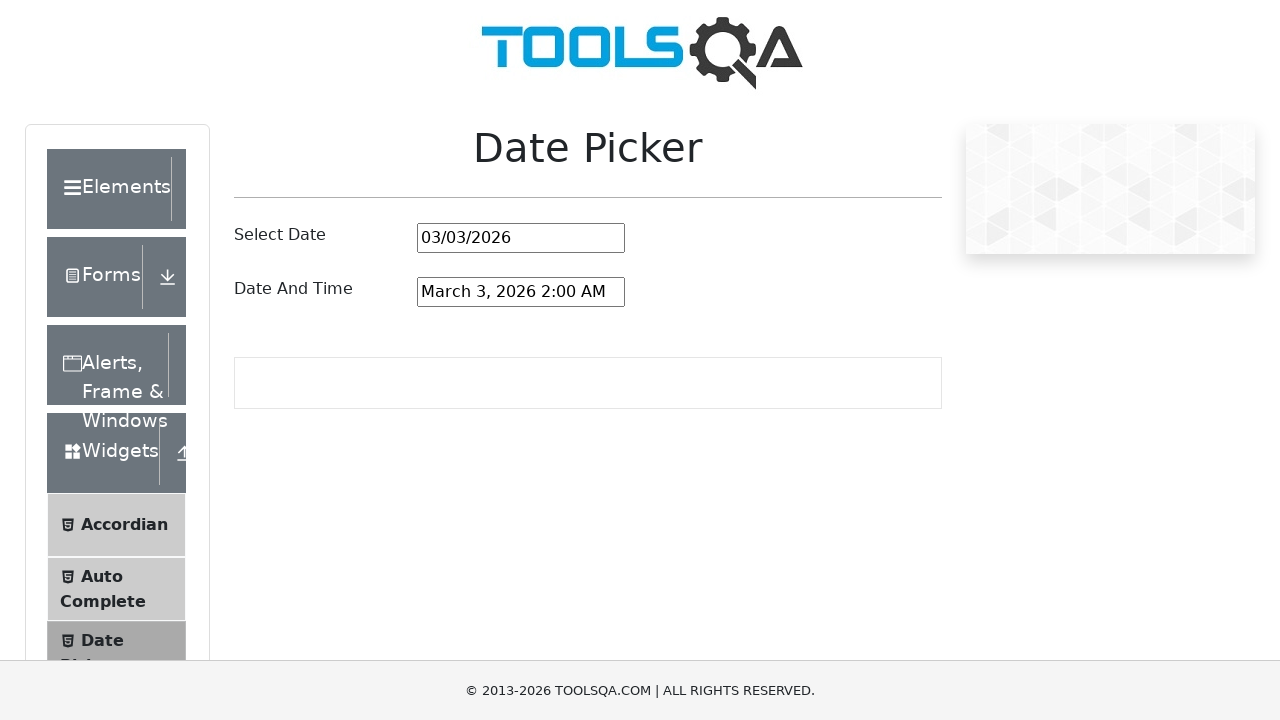

Located date picker input field
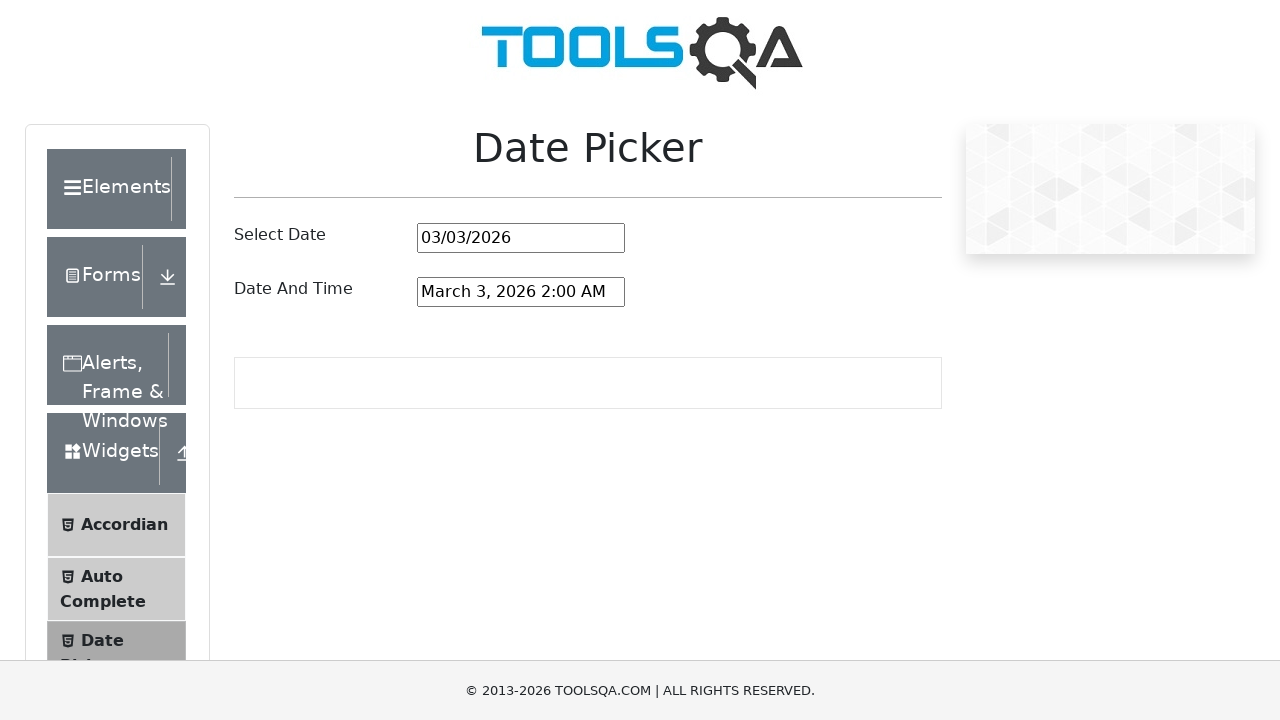

Clicked on date picker input field at (521, 238) on #datePickerMonthYearInput
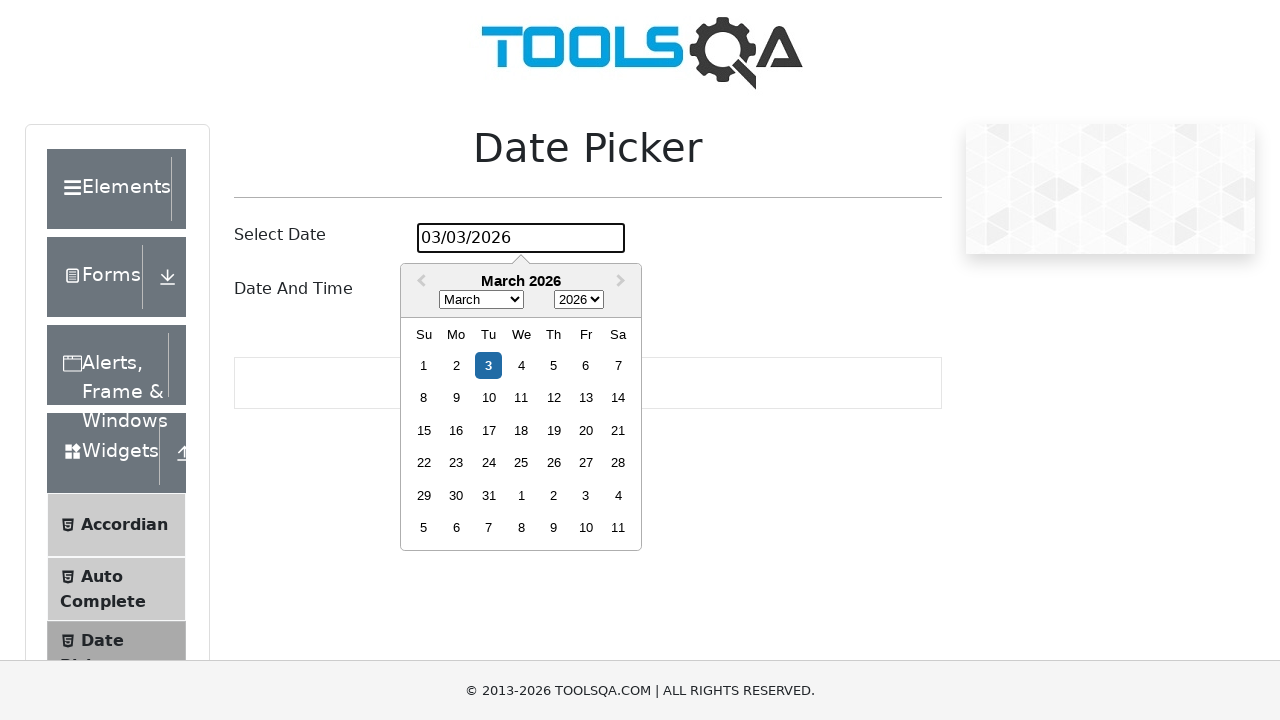

Selected all text in date picker input
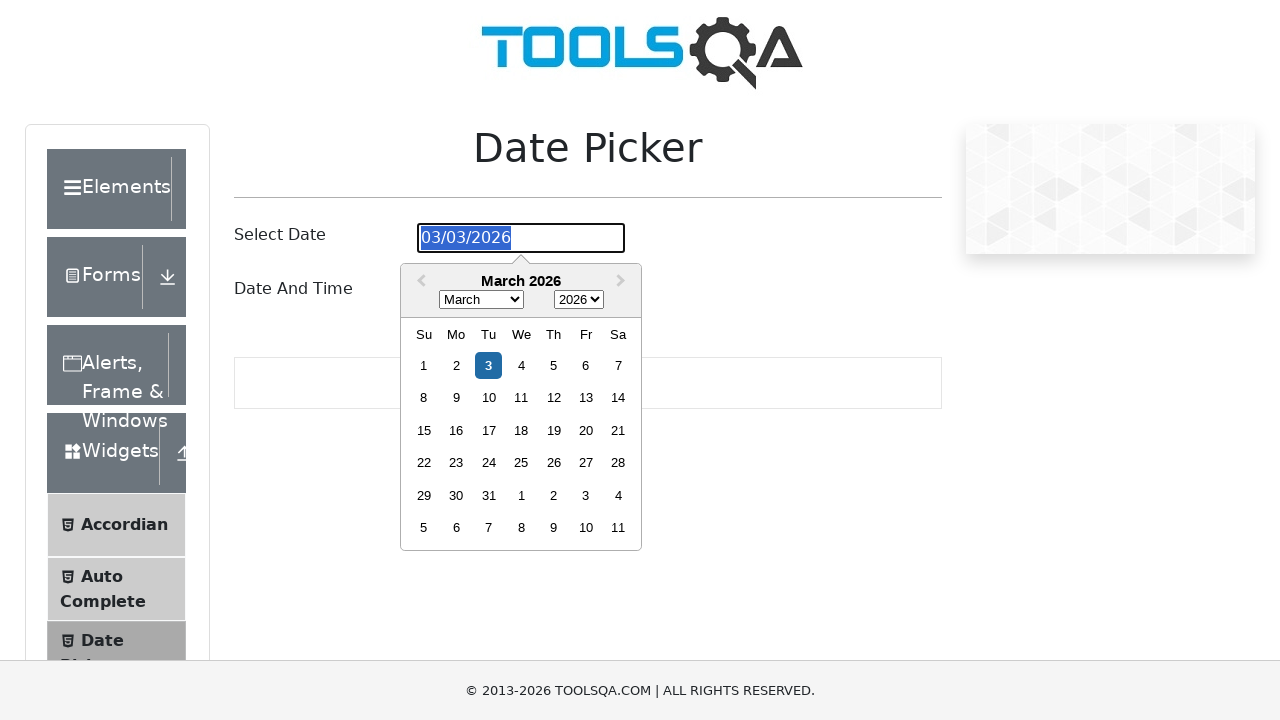

Deleted existing date value
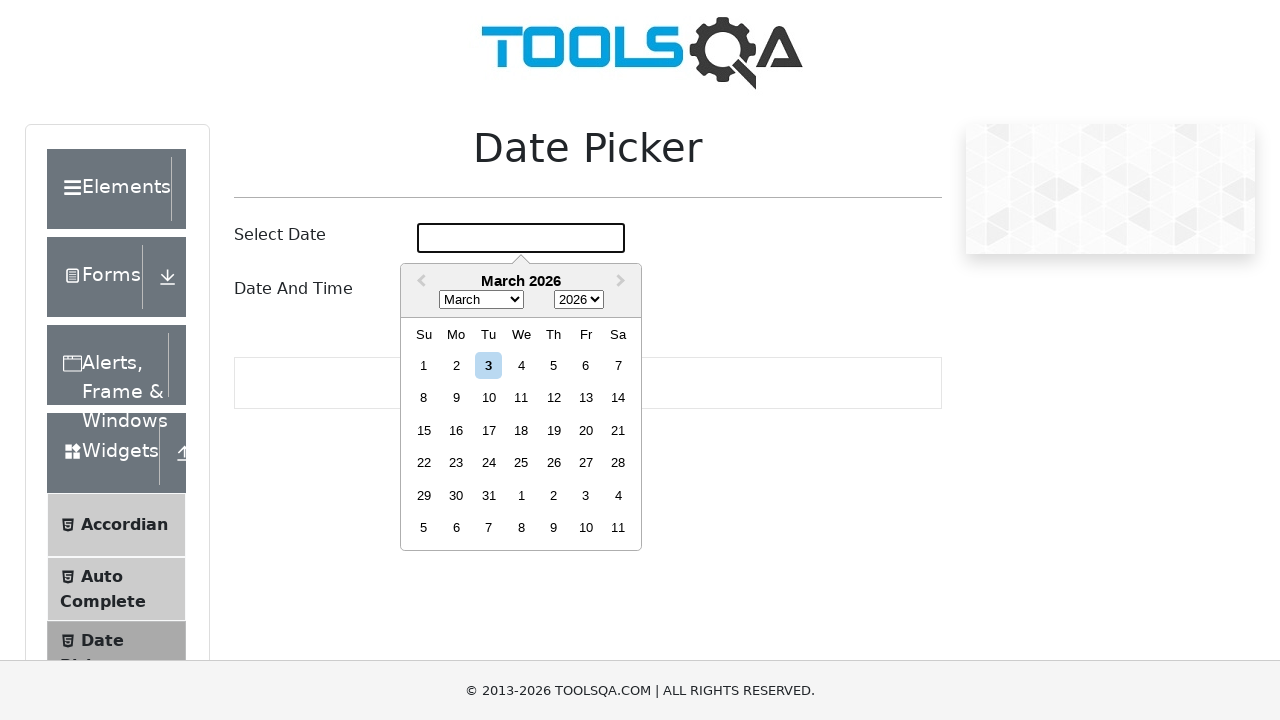

Filled date picker with new date 08/27/2025 on #datePickerMonthYearInput
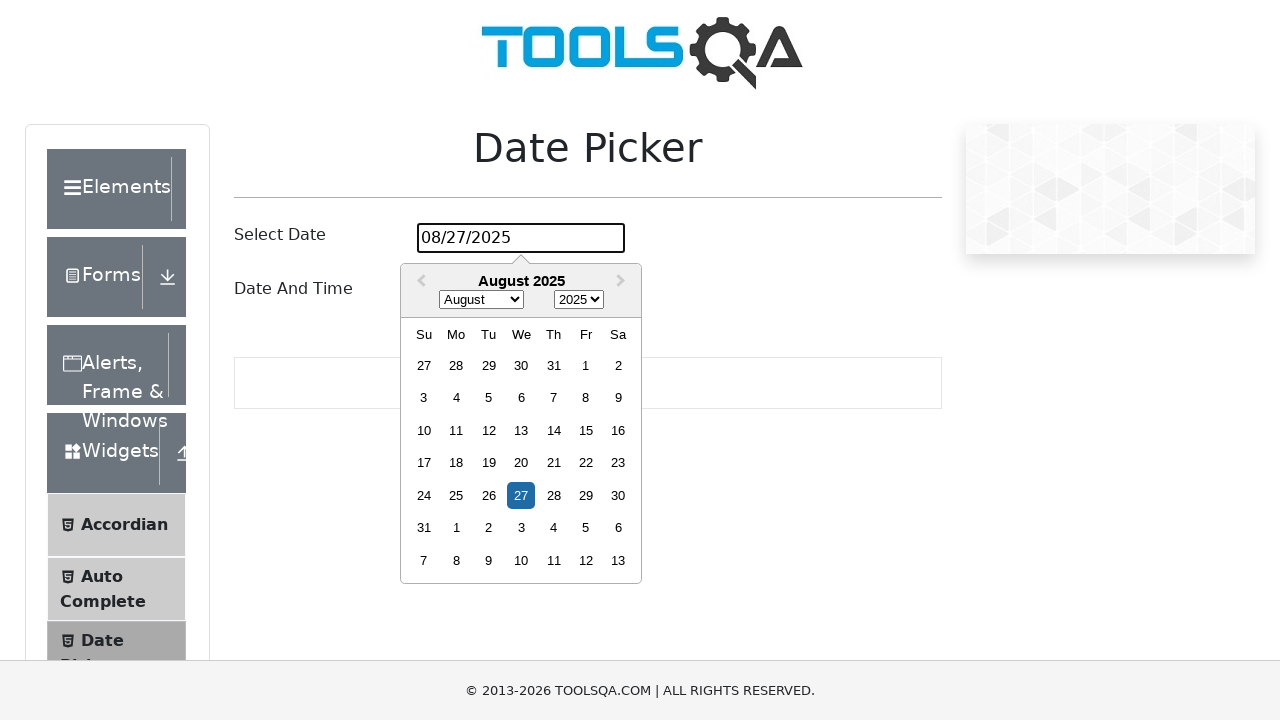

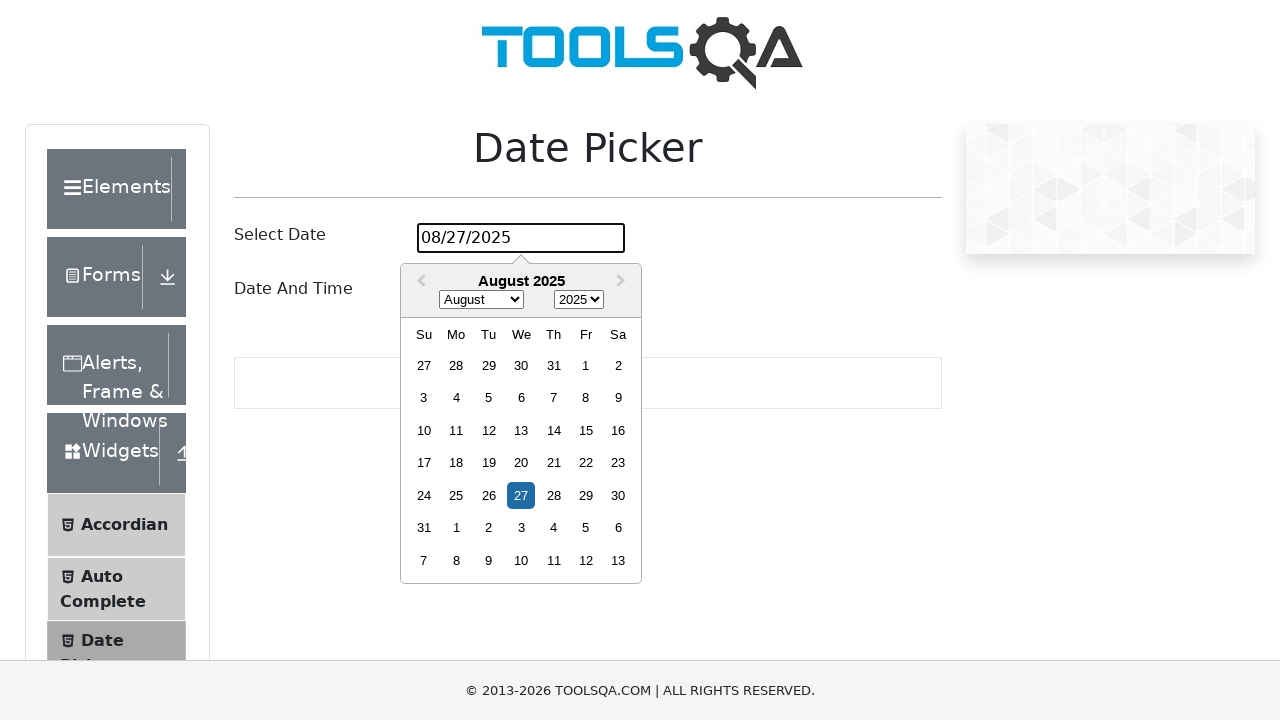